Creates a todo list, opens it, and adds a new todo item by entering text and pressing Enter

Starting URL: https://eviltester.github.io/simpletodolist/todolists.html

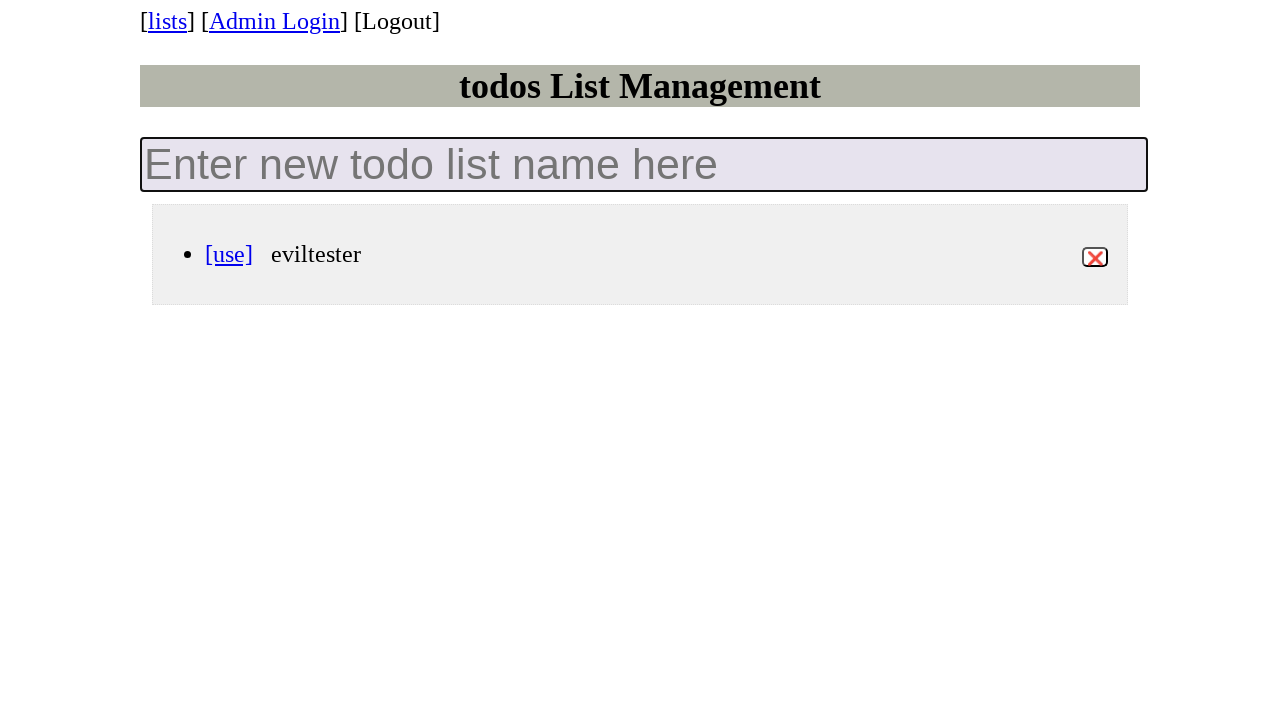

Filled new todo list name field with 'Todo_list_#1' on .new-todo-list
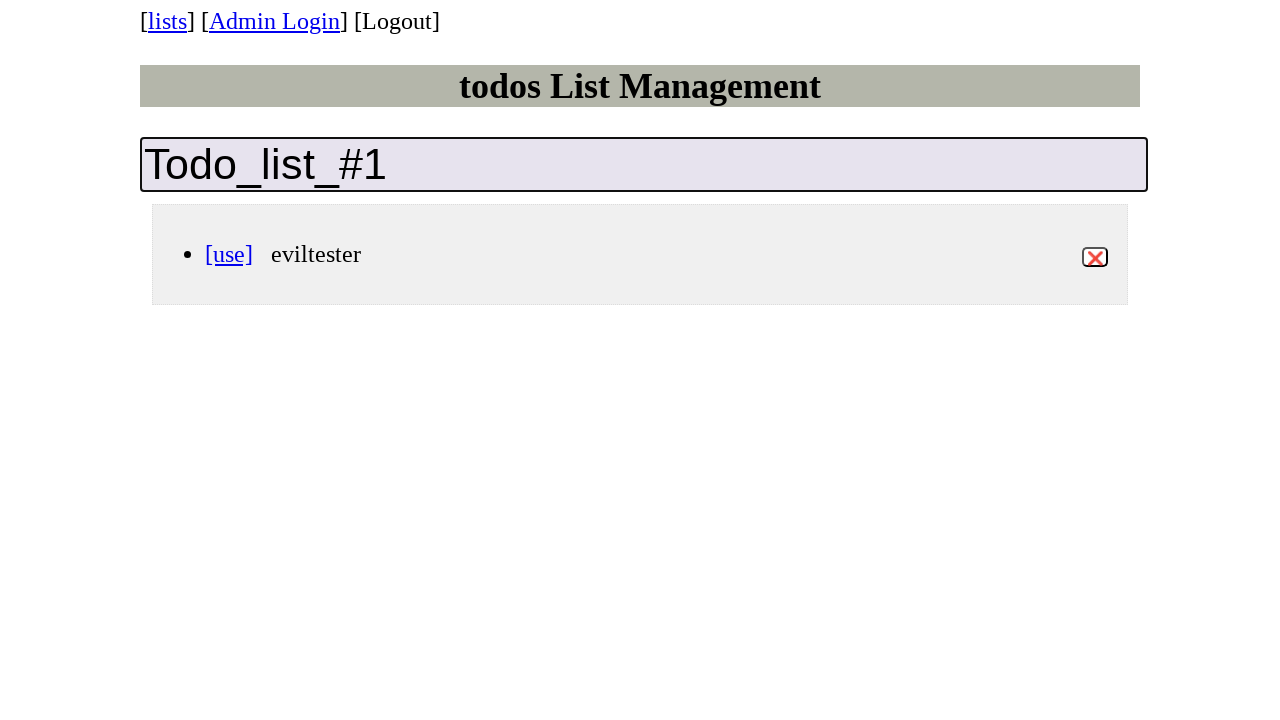

Pressed Enter to create the todo list on .new-todo-list
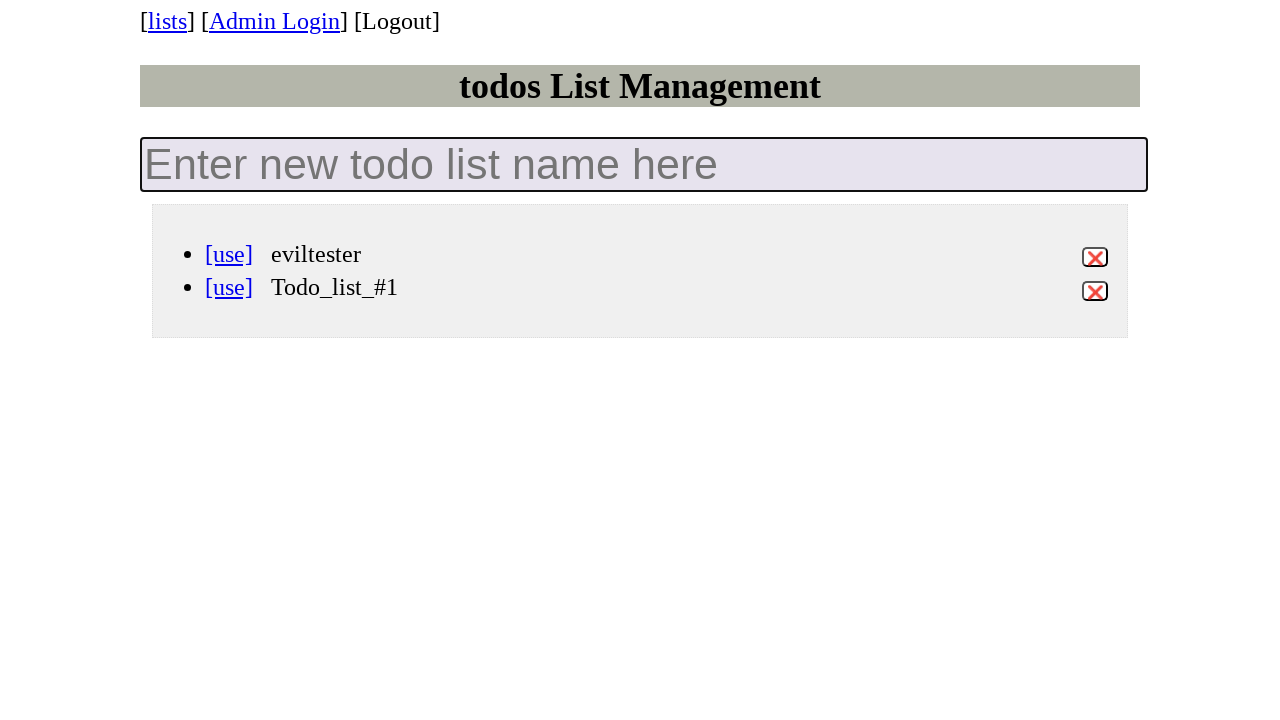

Waited for todo list link to appear
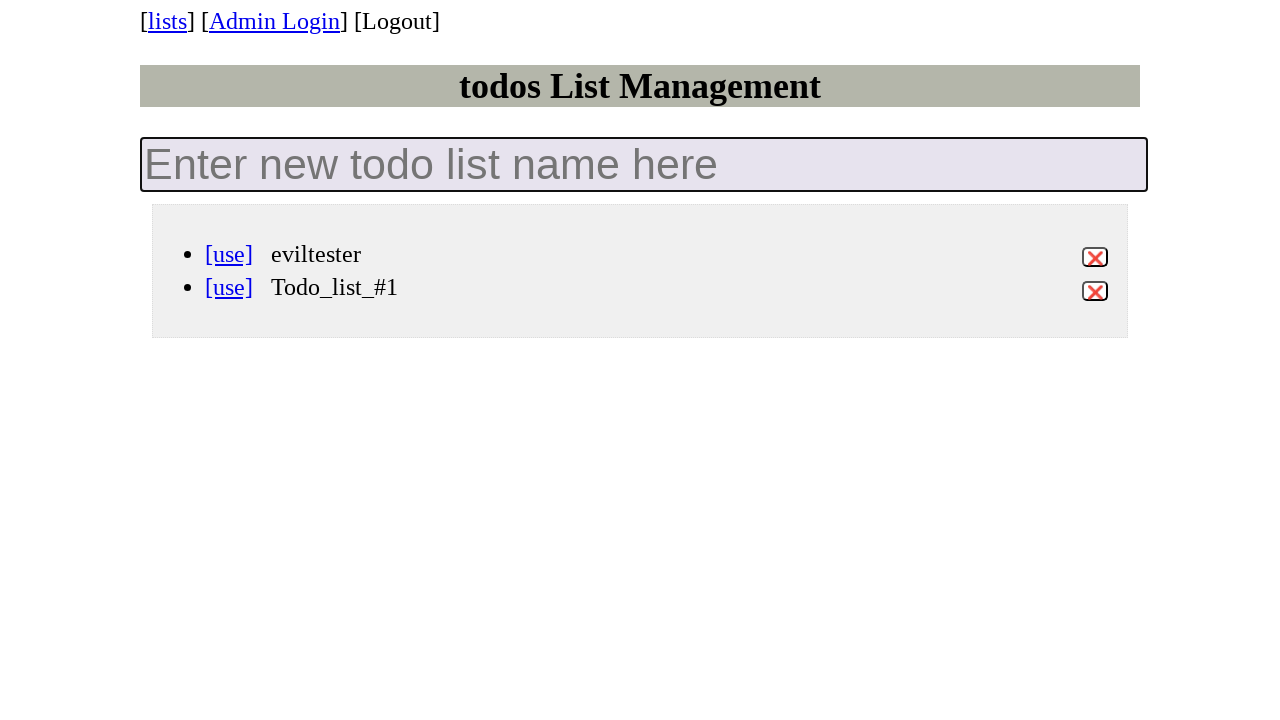

Clicked on 'Todo_list_#1' to open it at (229, 287) on [data-id='Todo_list_#1'] a
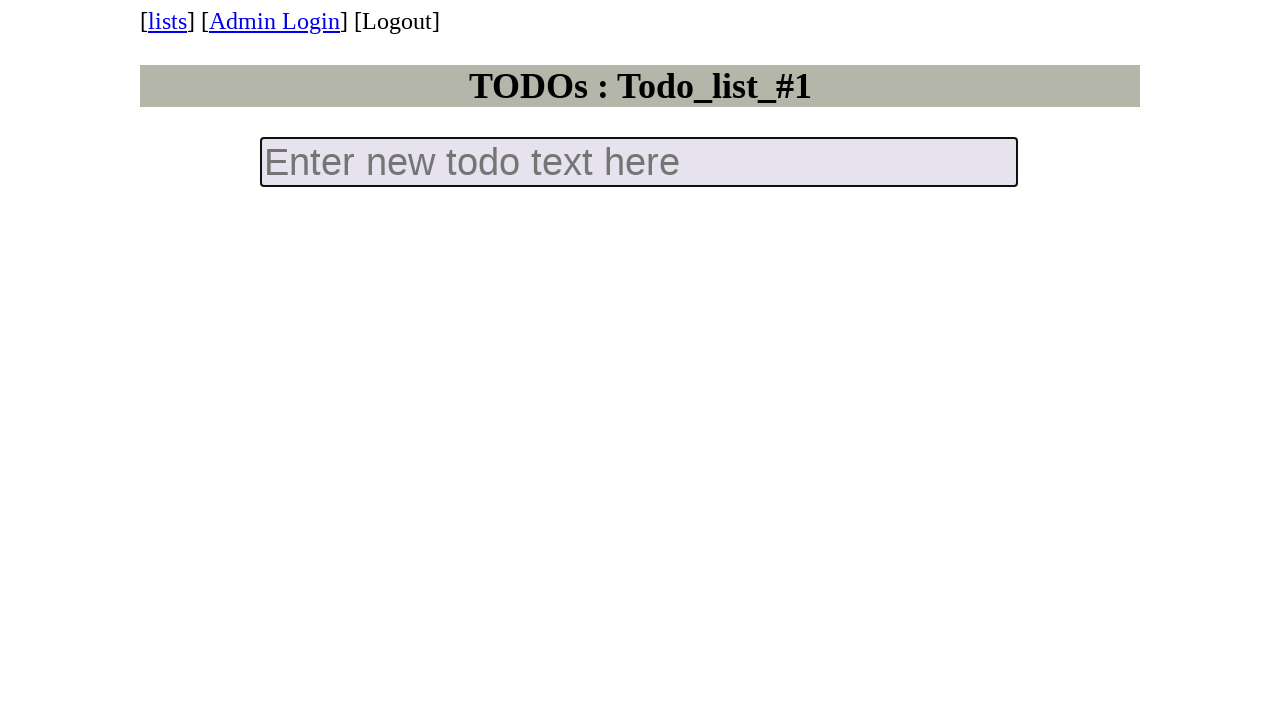

Filled new todo input field with 'Todo' on .new-todo
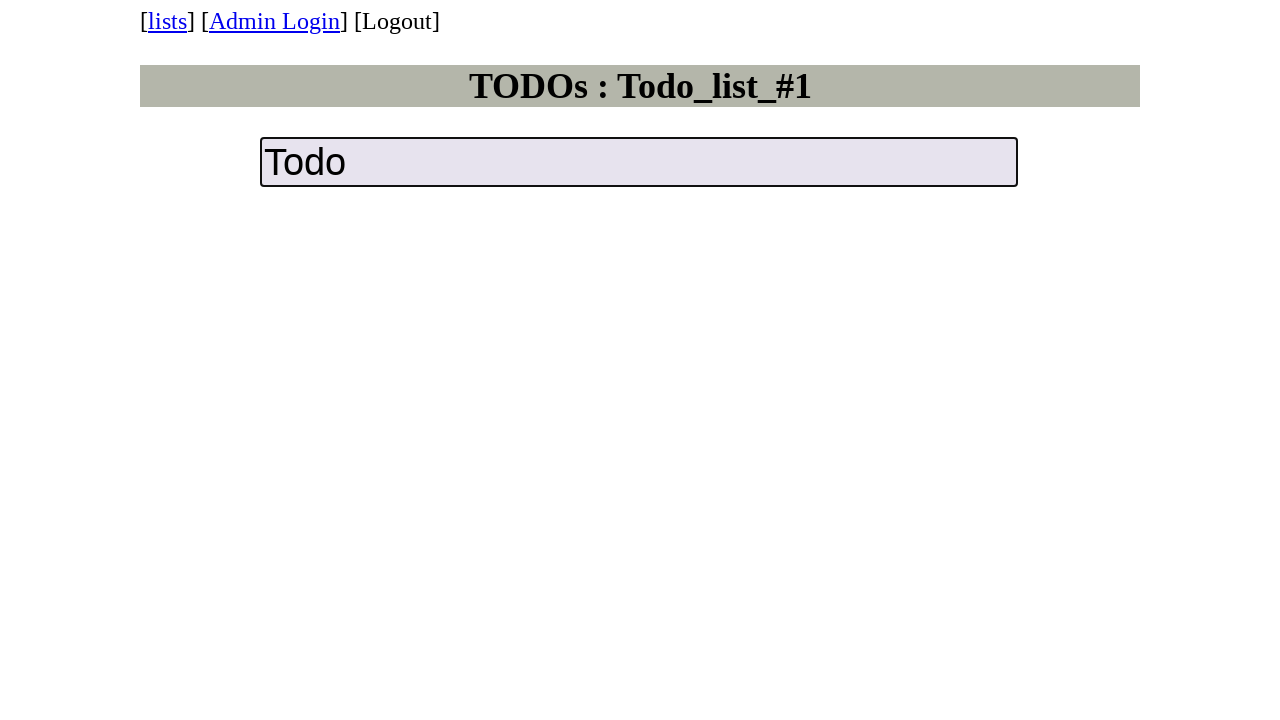

Pressed Enter to add the todo item on .new-todo
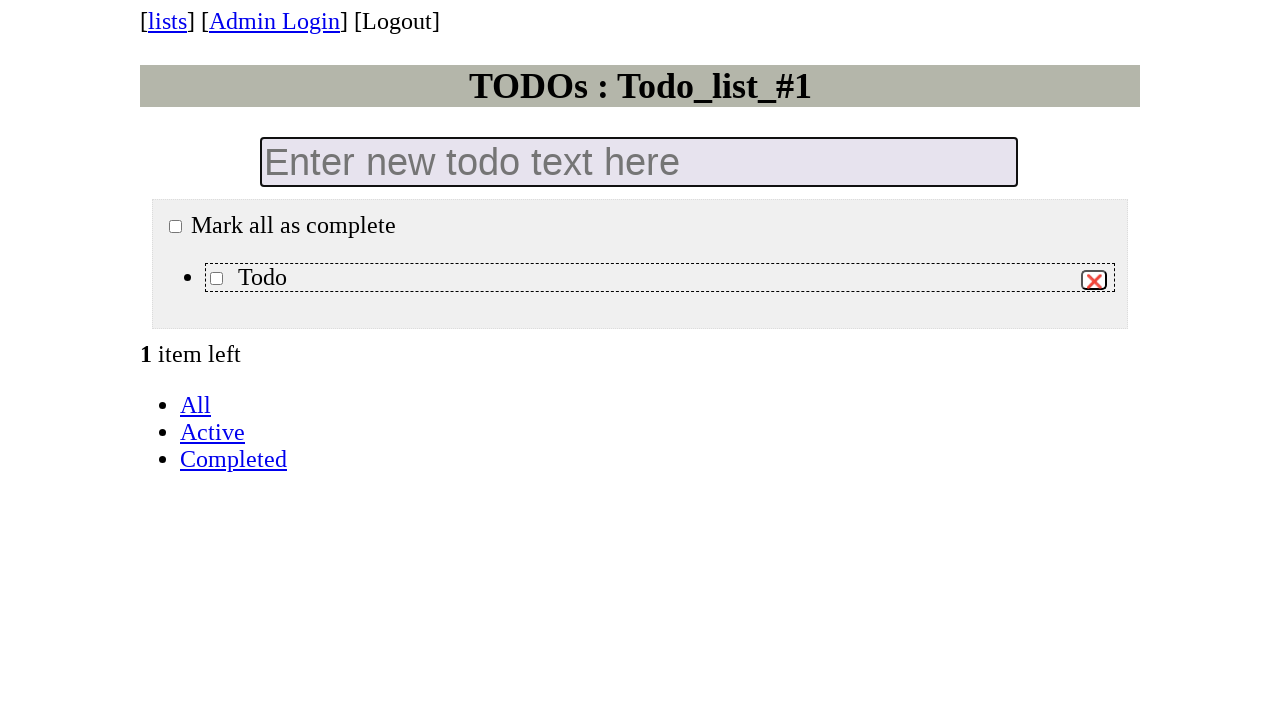

Todo item appeared in the list
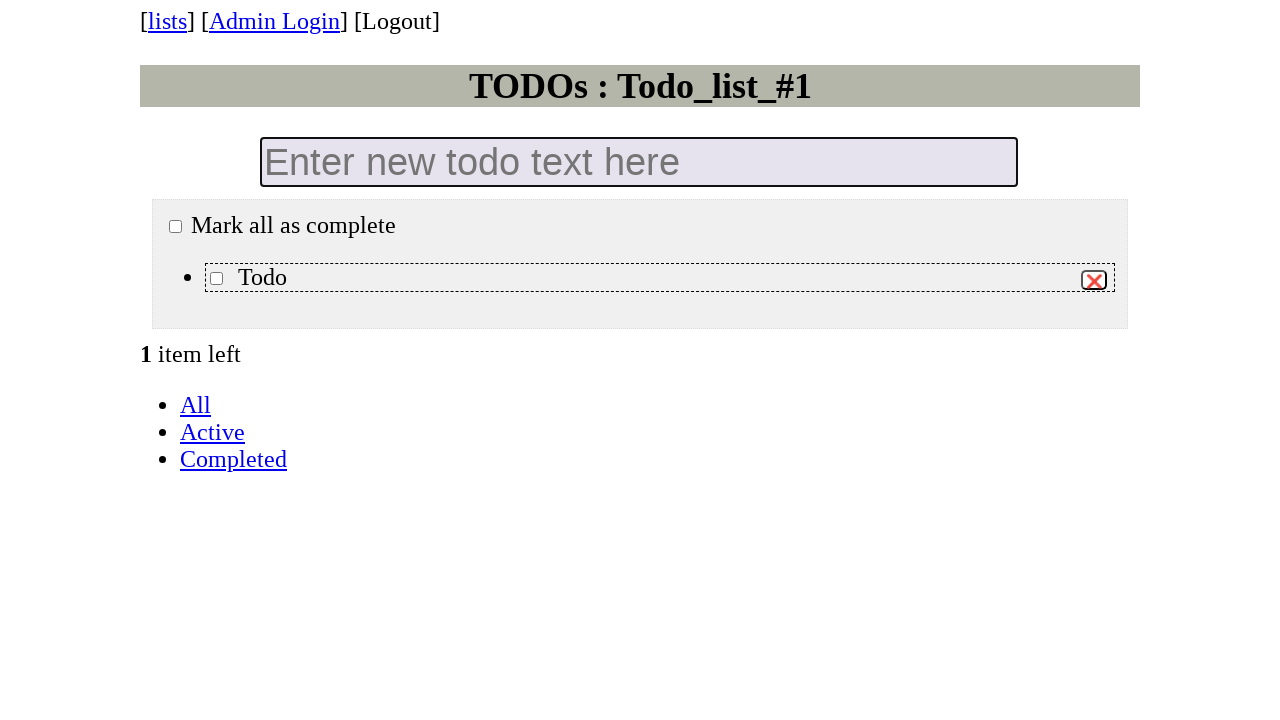

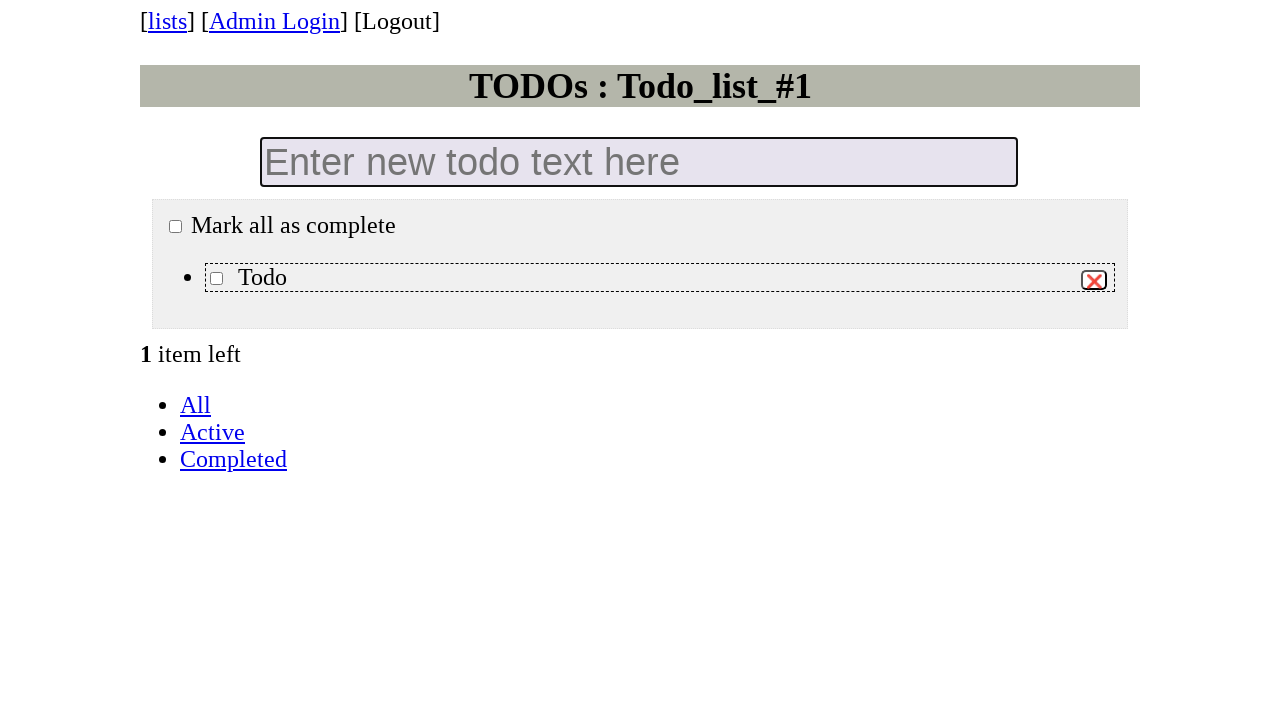